Navigates to company shareholding page and clicks through pagination to view all subsidiary companies

Starting URL: http://basic.10jqka.com.cn/600050/company.html

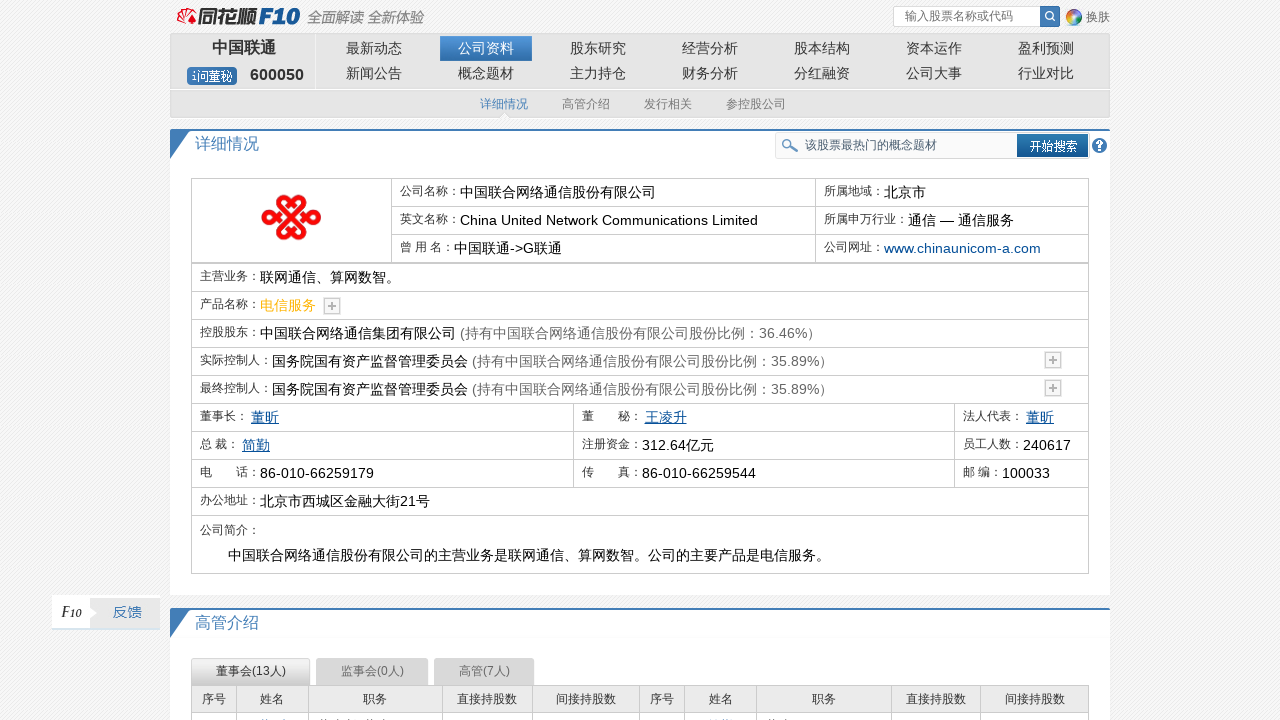

Waited for share section to load
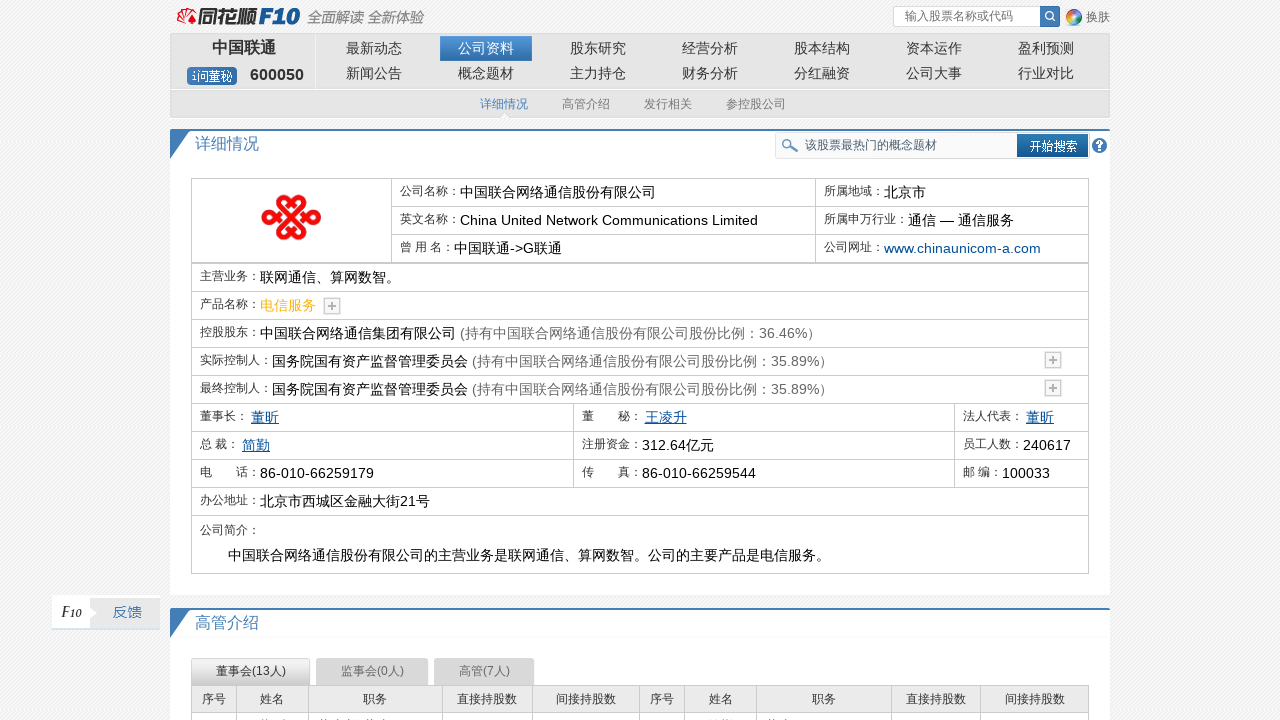

Waited for pagination scroll element
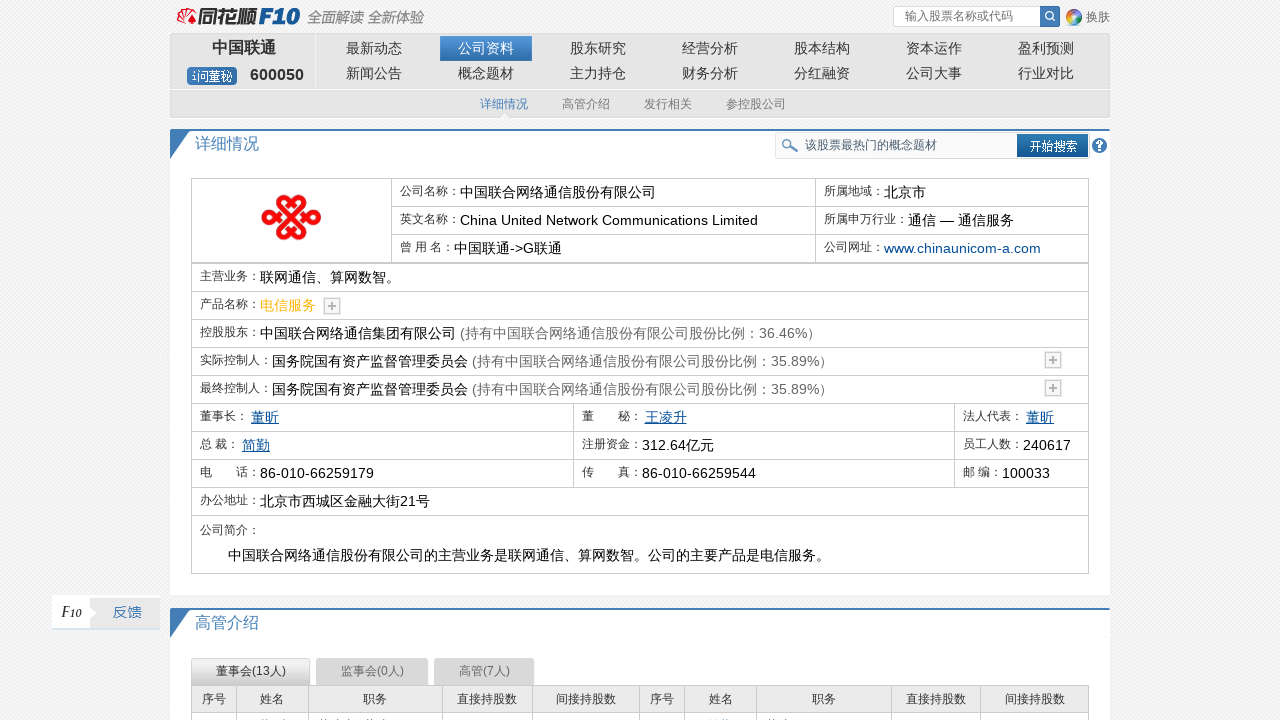

Waited for business table to load
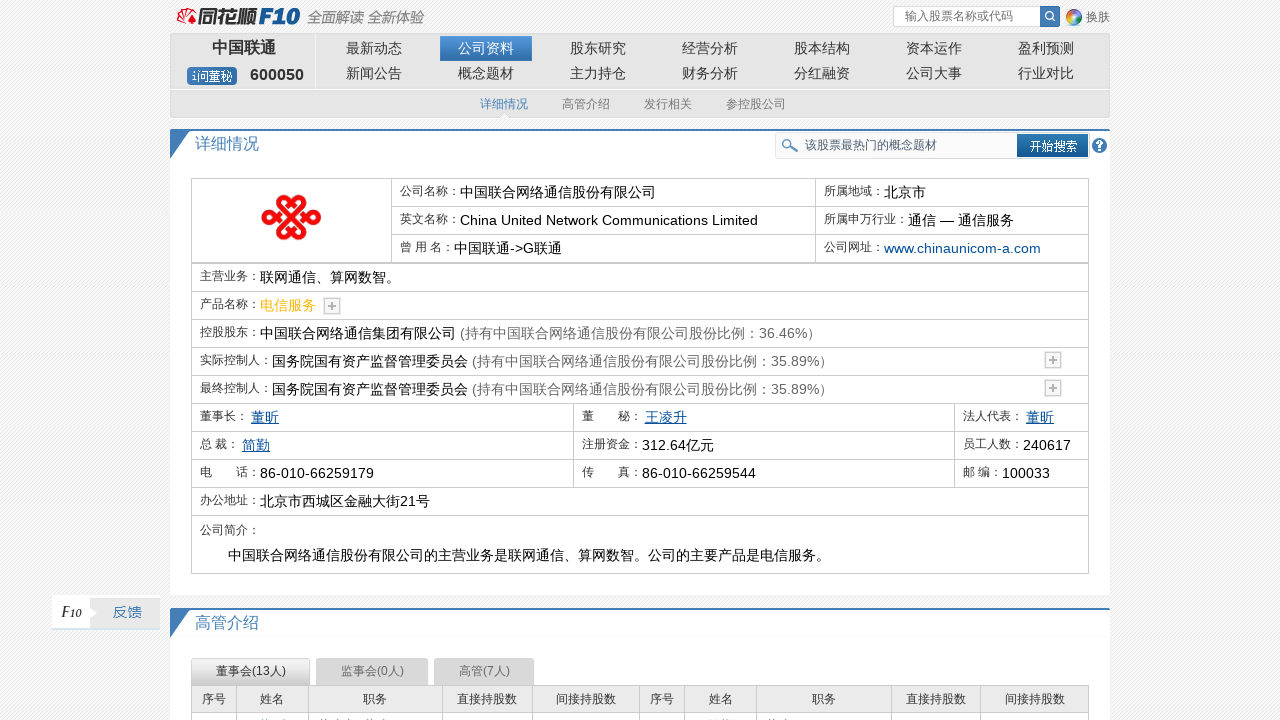

Verified capital info is displayed
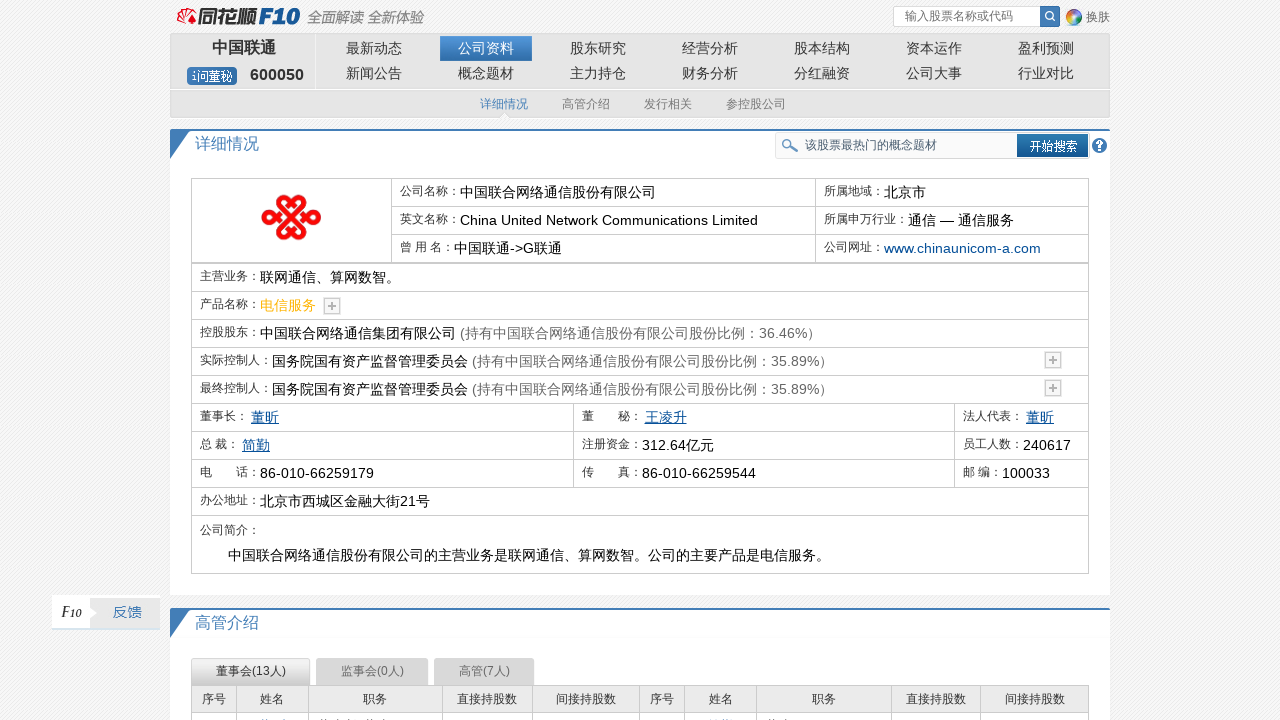

Located page 2 button
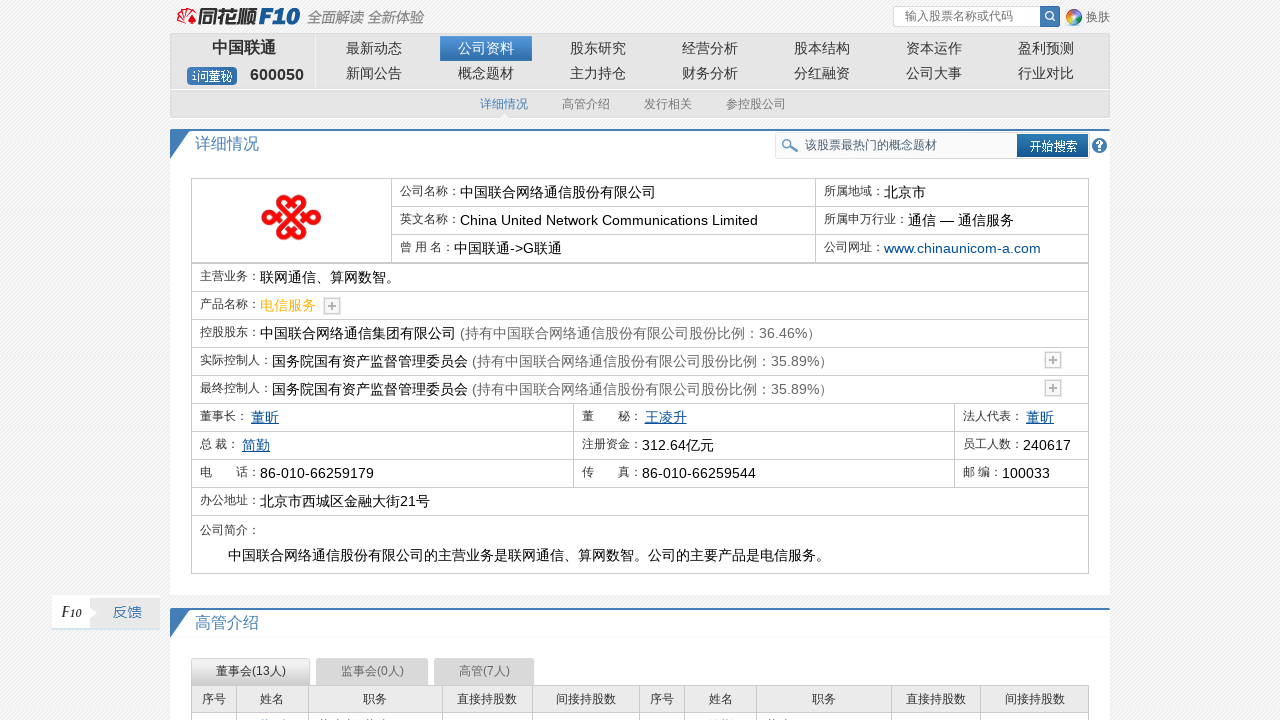

Clicked page 2 button at (570, 561) on #ckg_table_fy2 a
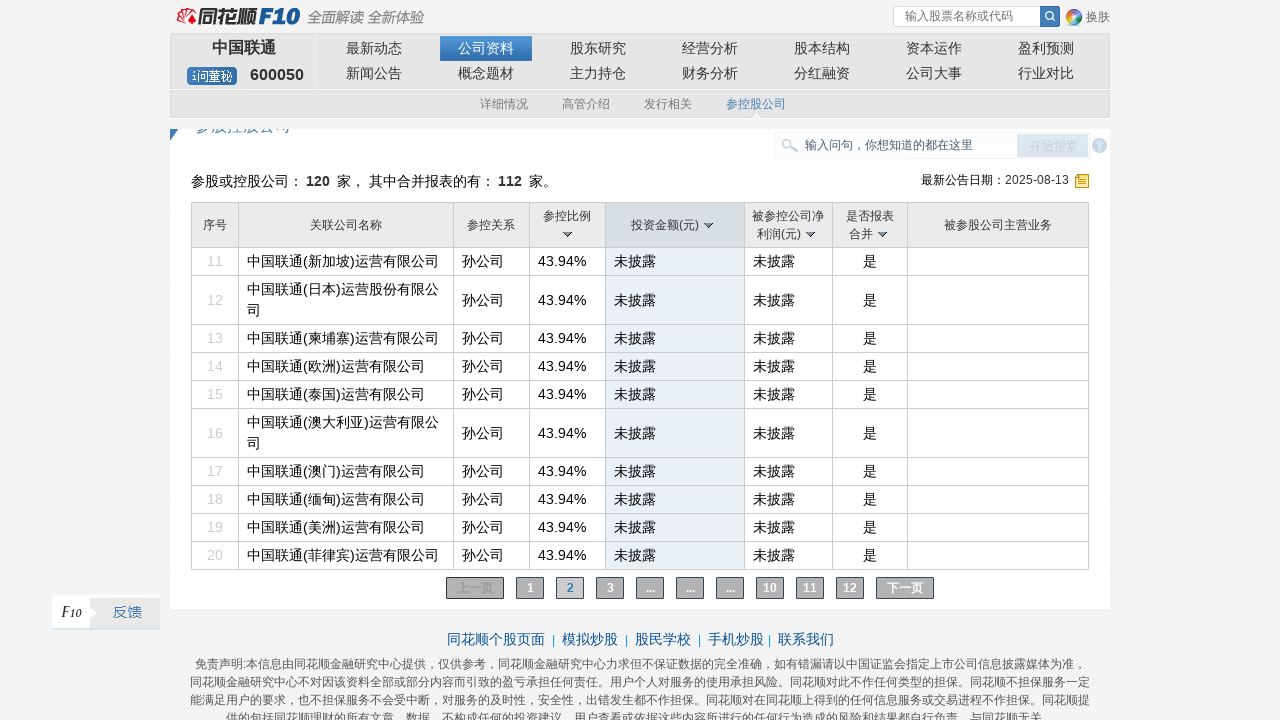

Waited 300ms for page 2 to load
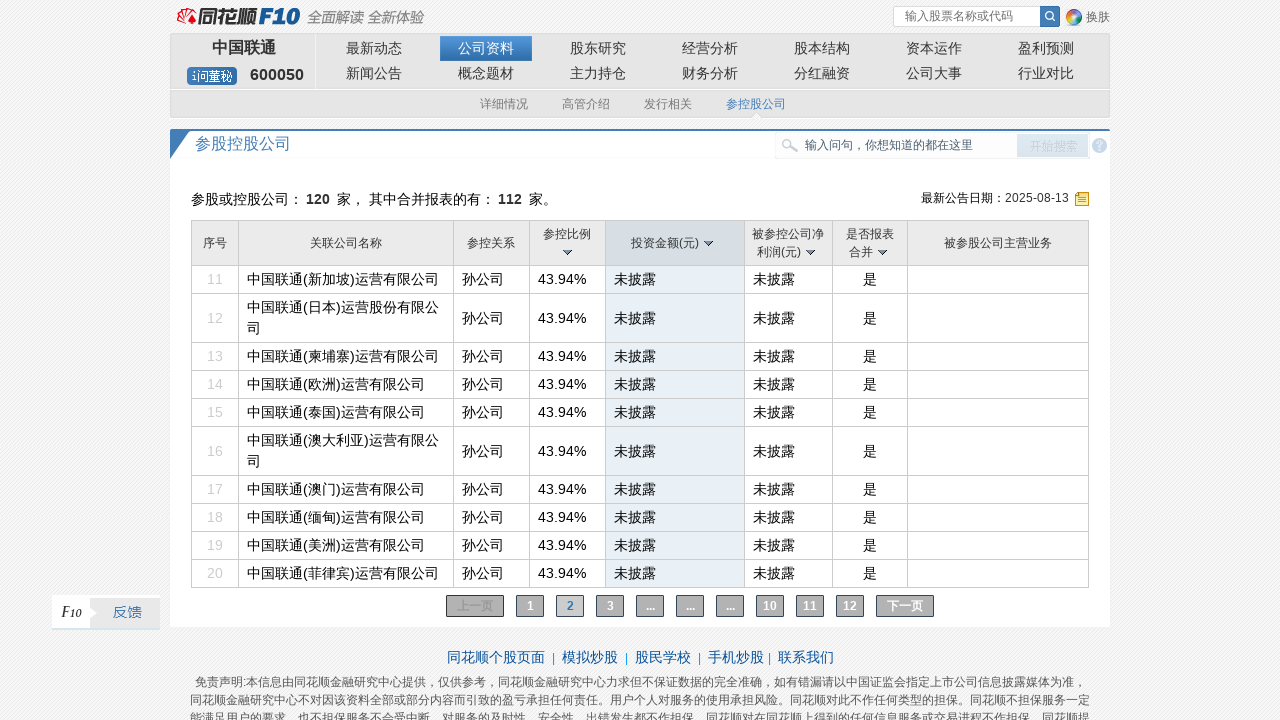

Located page 3 button
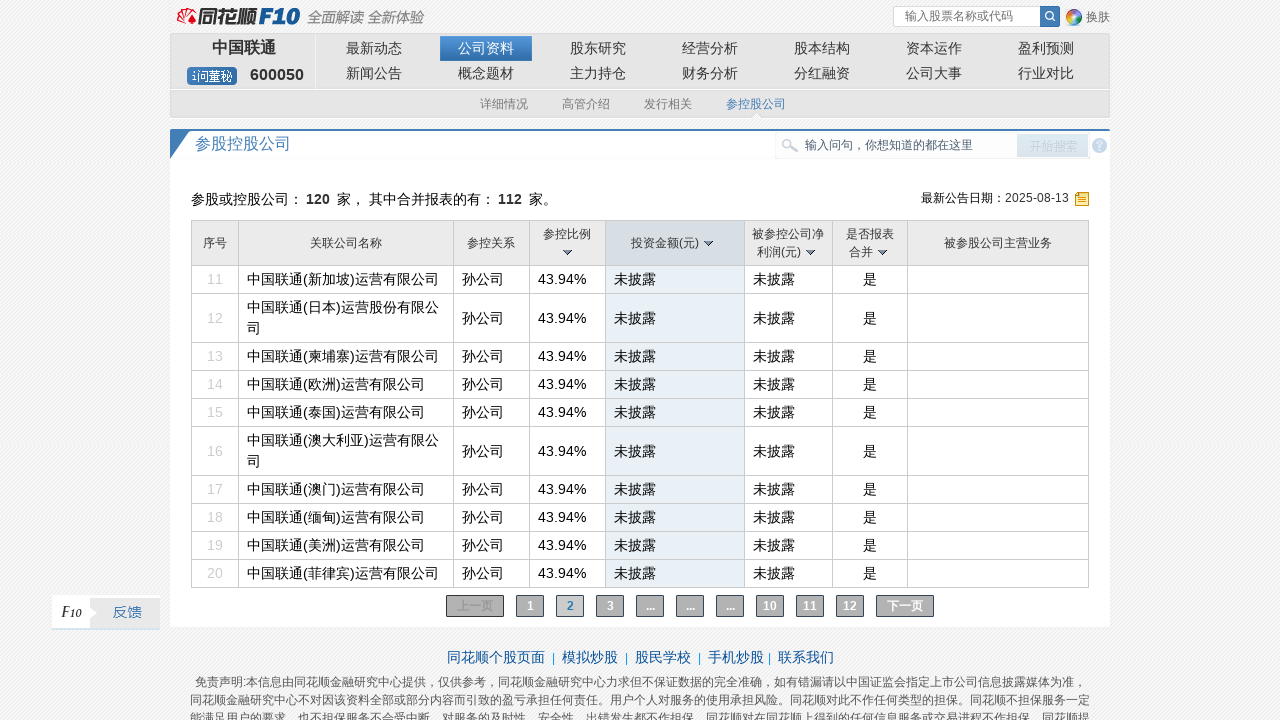

Clicked page 3 button at (610, 606) on #ckg_table_fy3 a
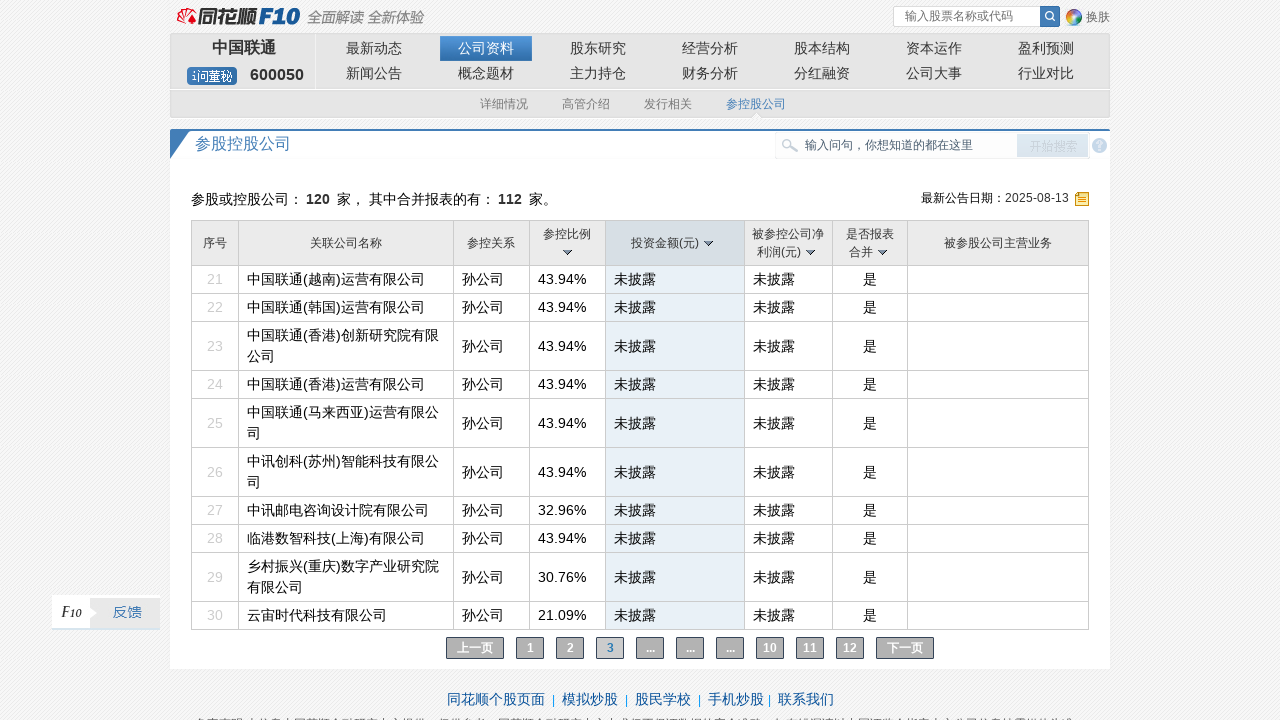

Waited 300ms for page 3 to load
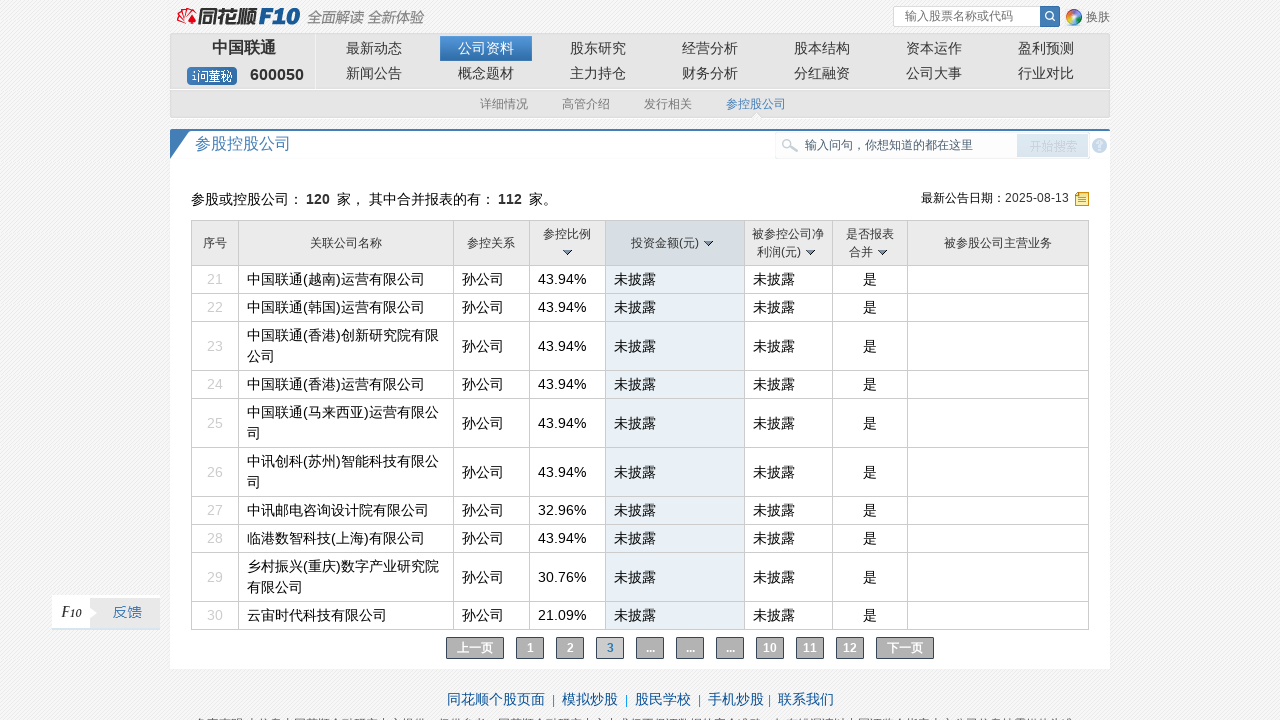

Verified table body content is visible
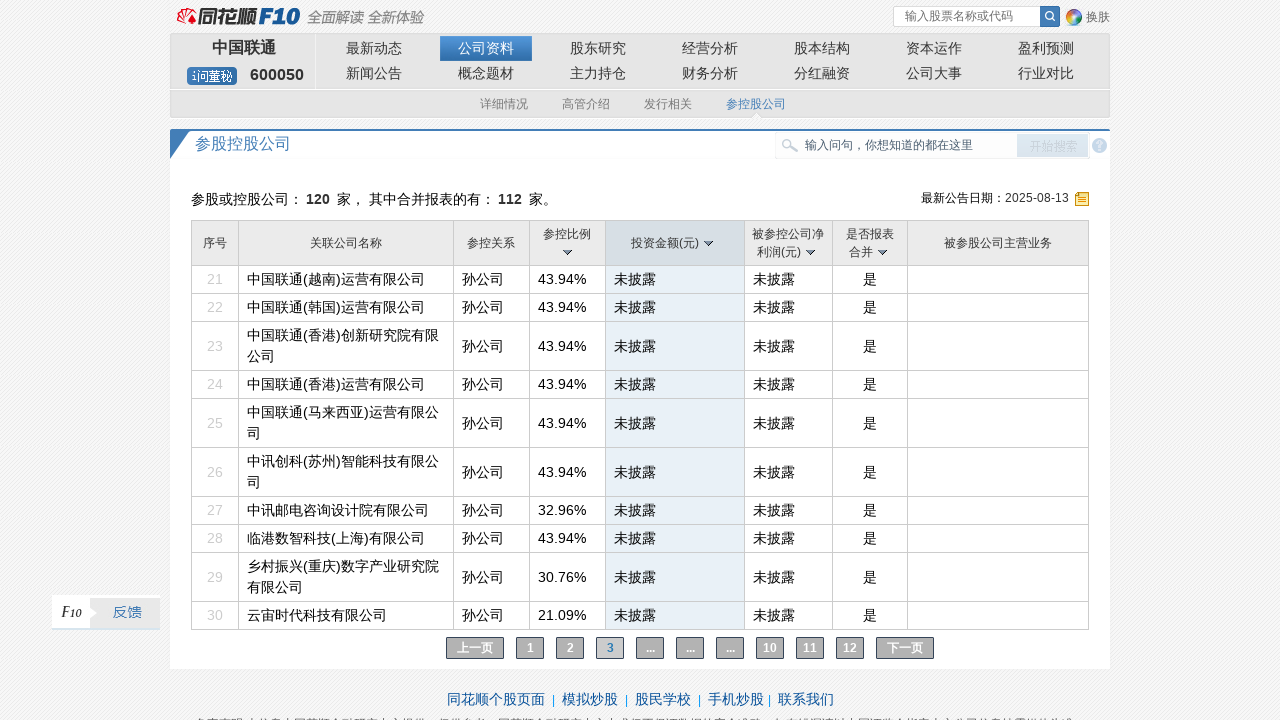

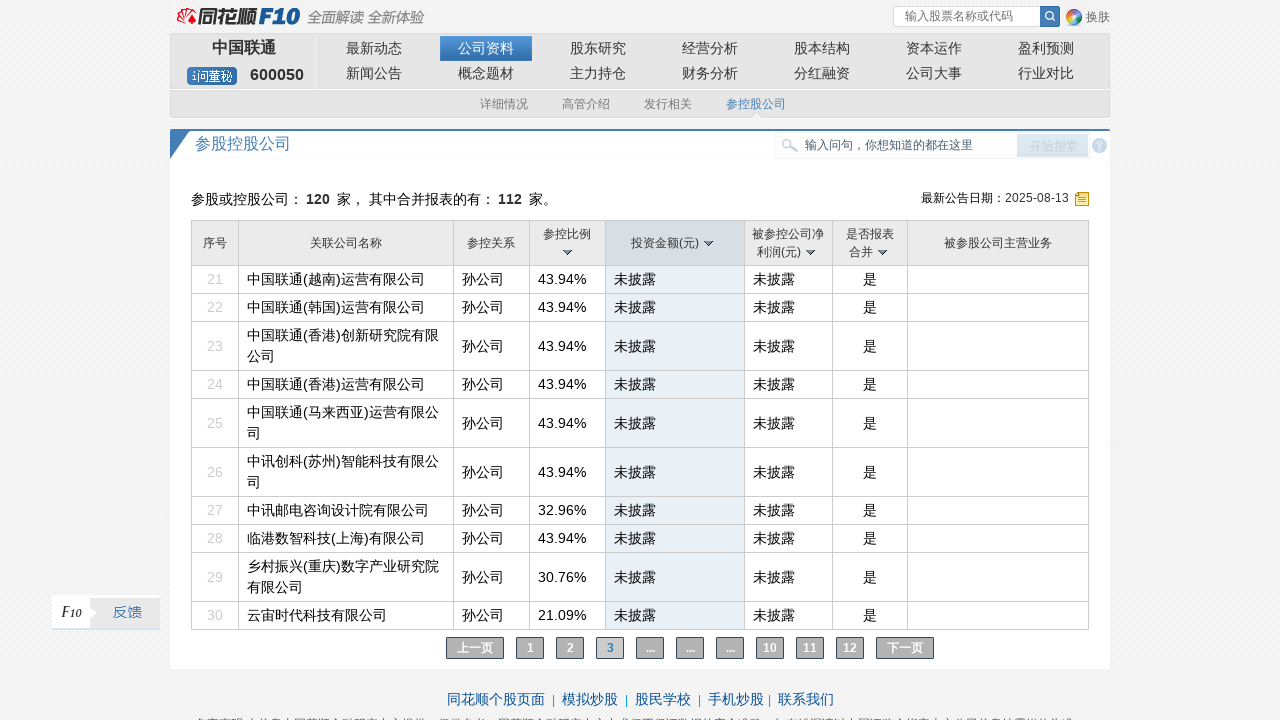